Tests drag and drop functionality by dragging an element to a new position using jQuery UI's draggable demo

Starting URL: https://jqueryui.com/draggable/

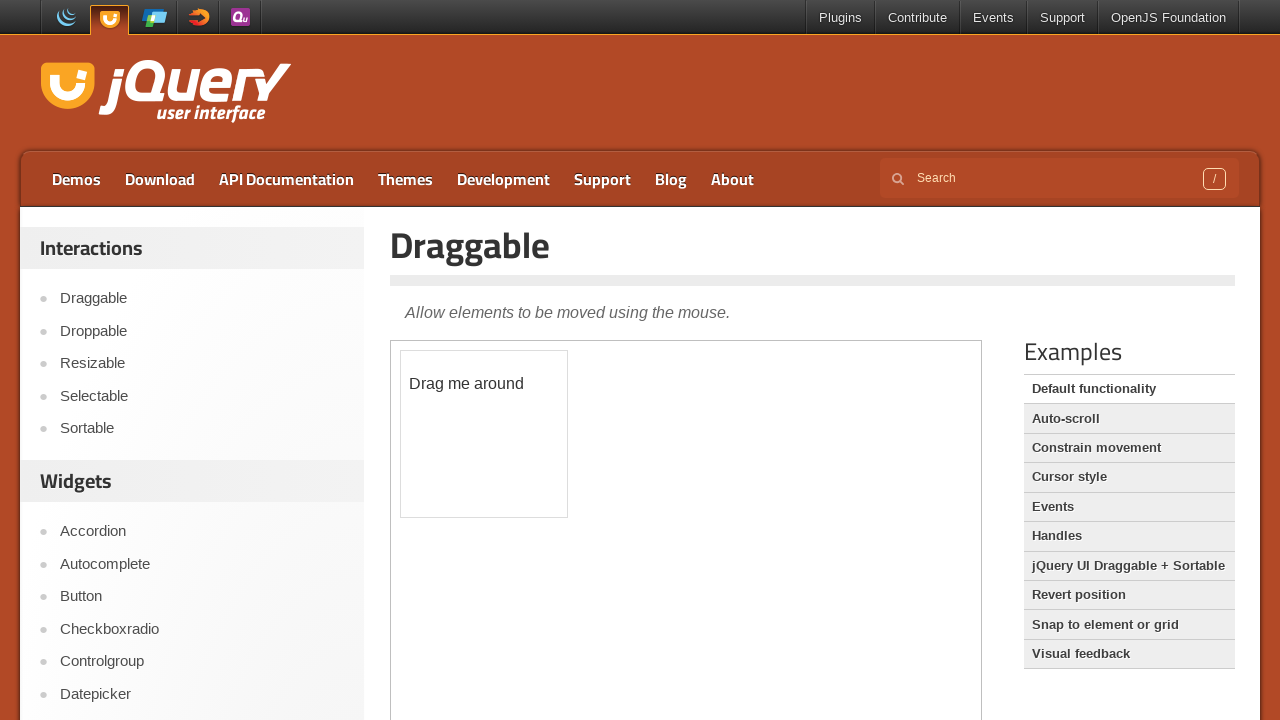

Located the iframe containing the draggable element
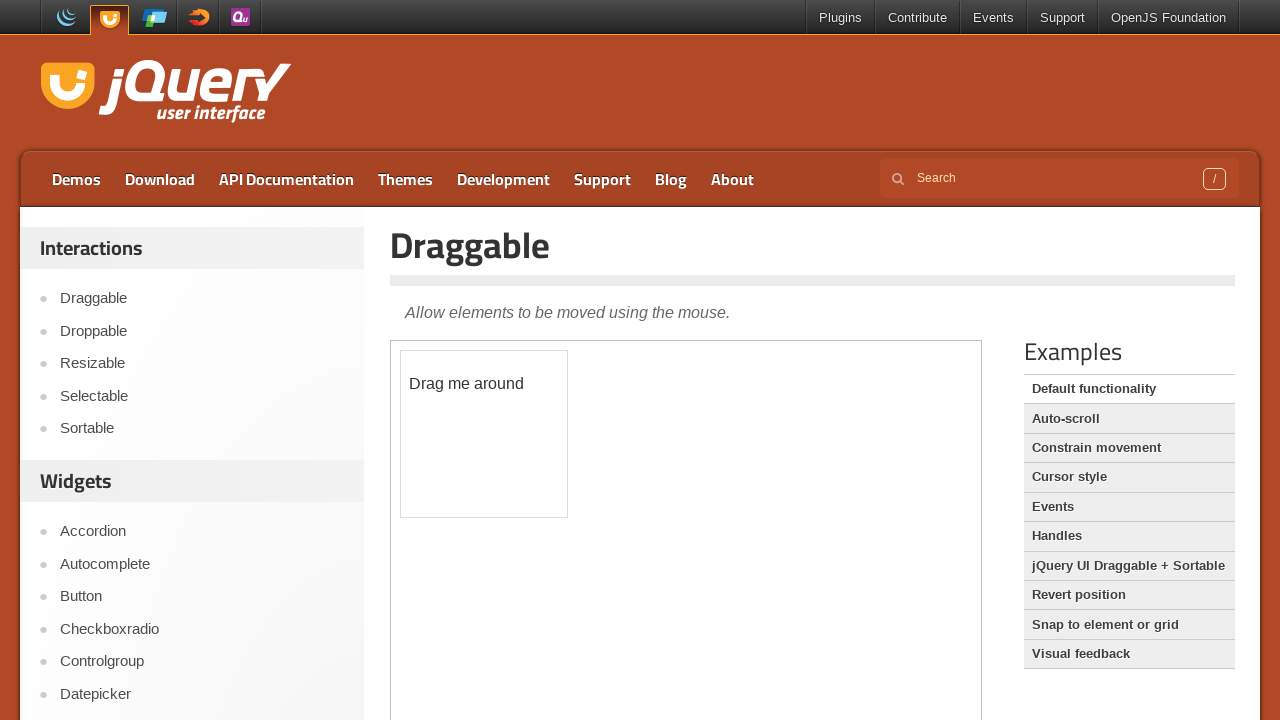

Located the draggable element with id 'draggable'
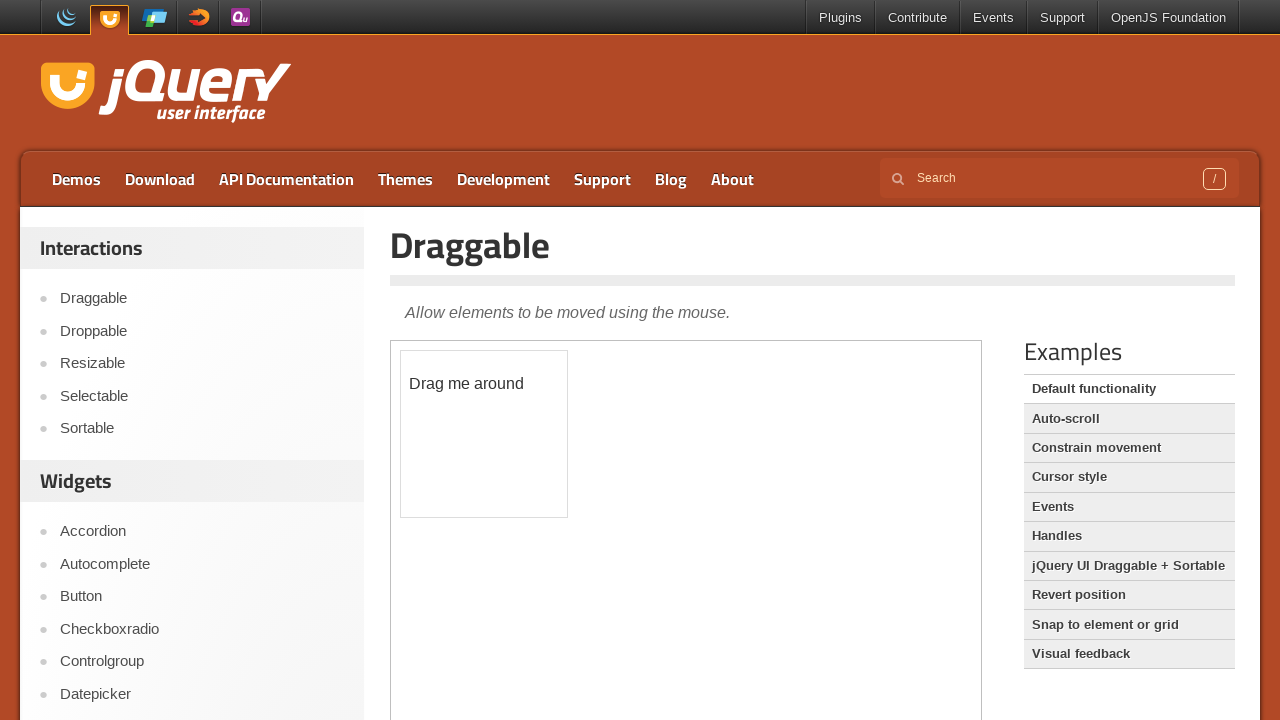

Dragged the element 100 pixels in both x and y directions at (501, 451)
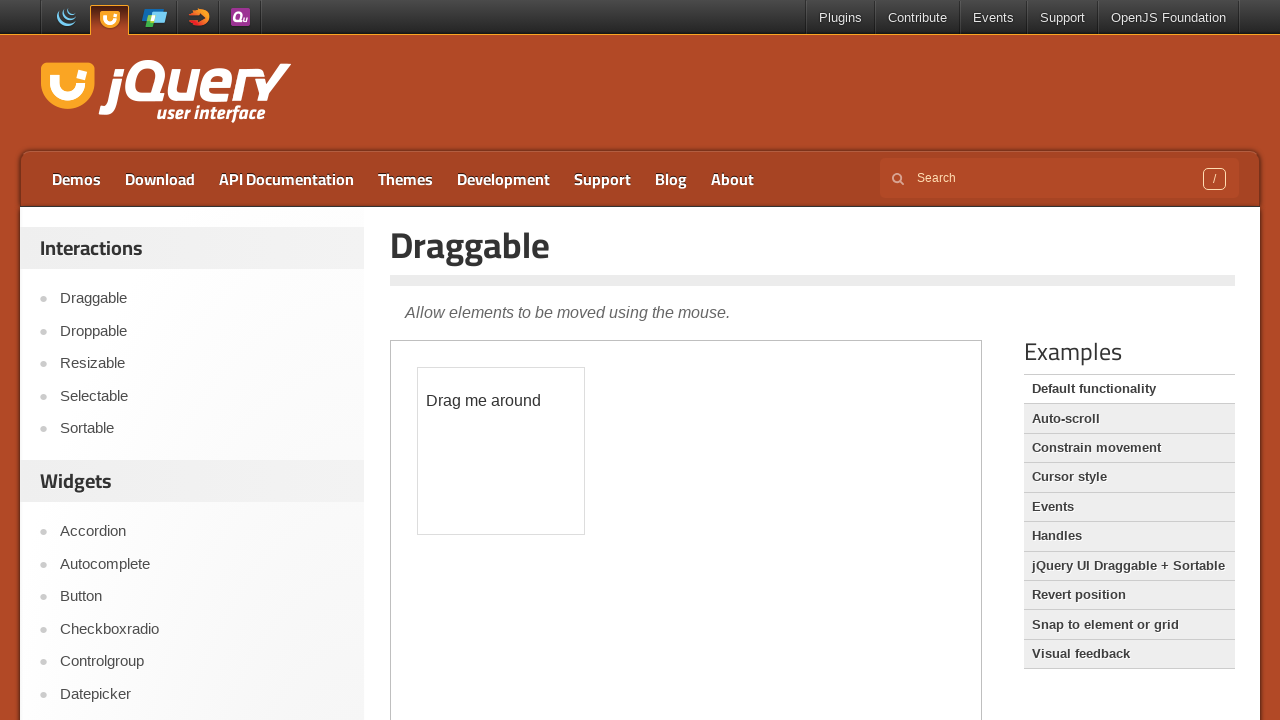

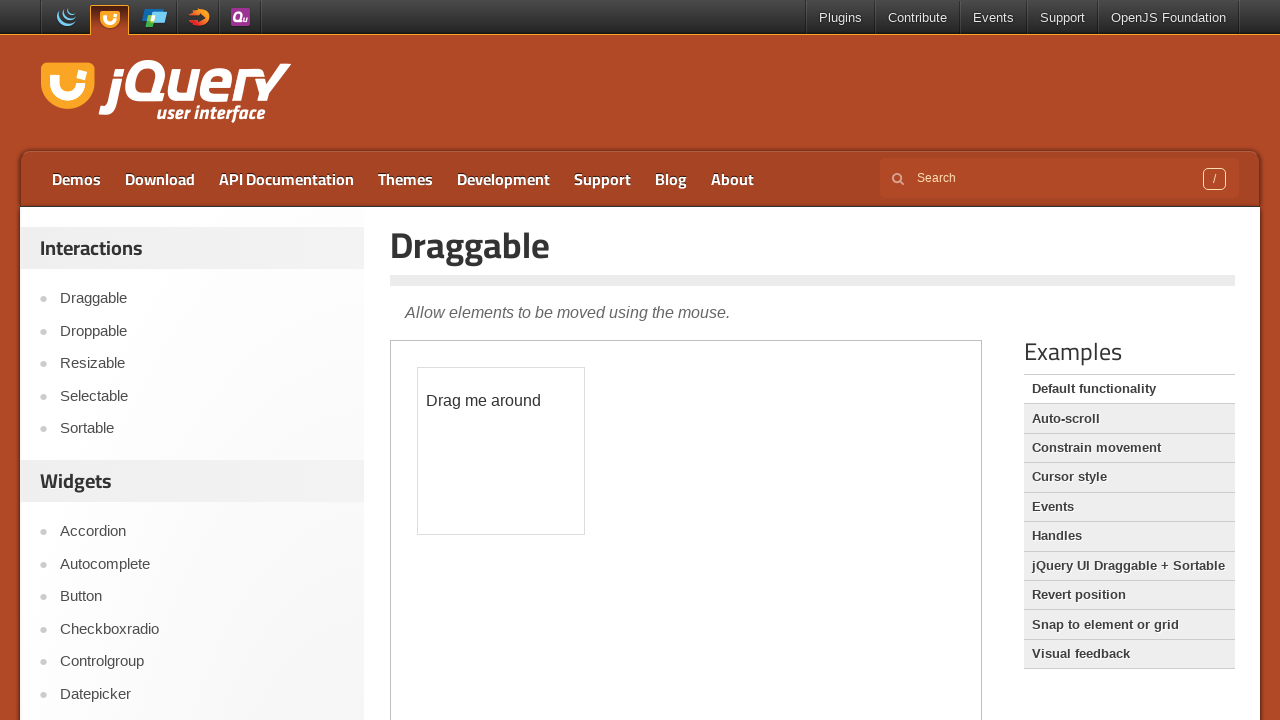